Tests checkbox functionality by verifying checkbox states and clicking checkboxes

Starting URL: http://the-internet.herokuapp.com/checkboxes

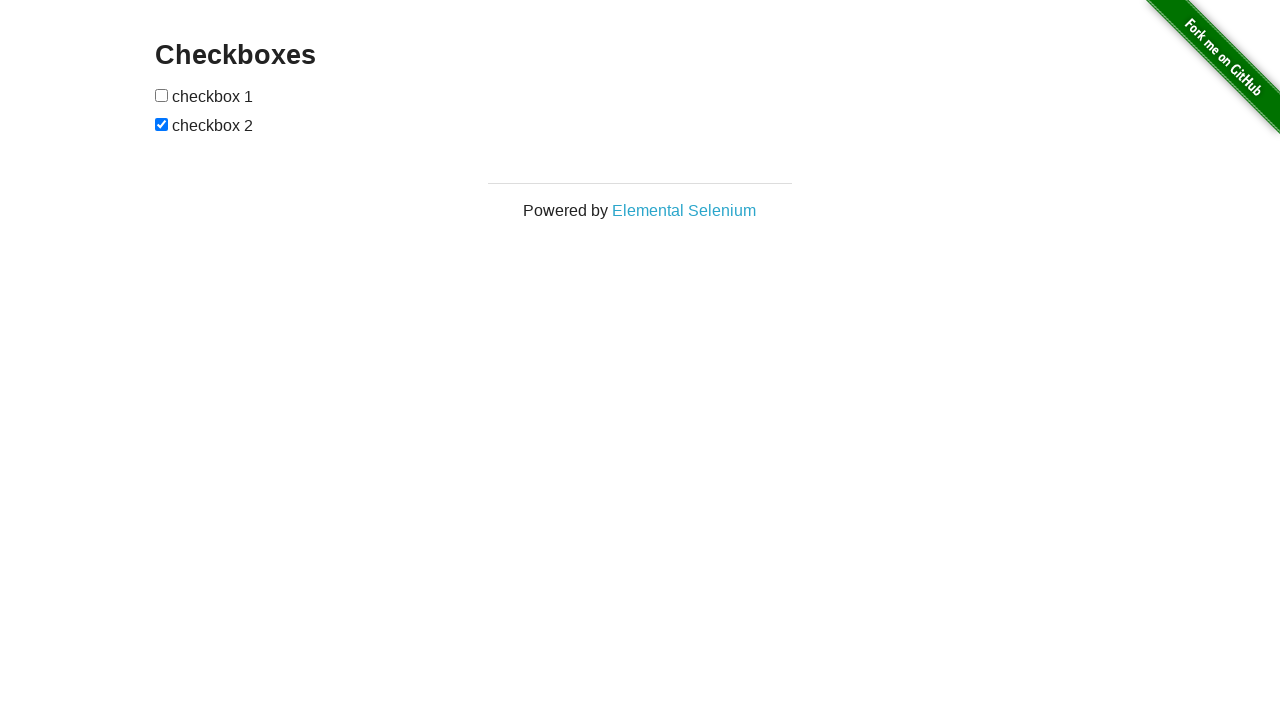

Waited for checkboxes to load on the page
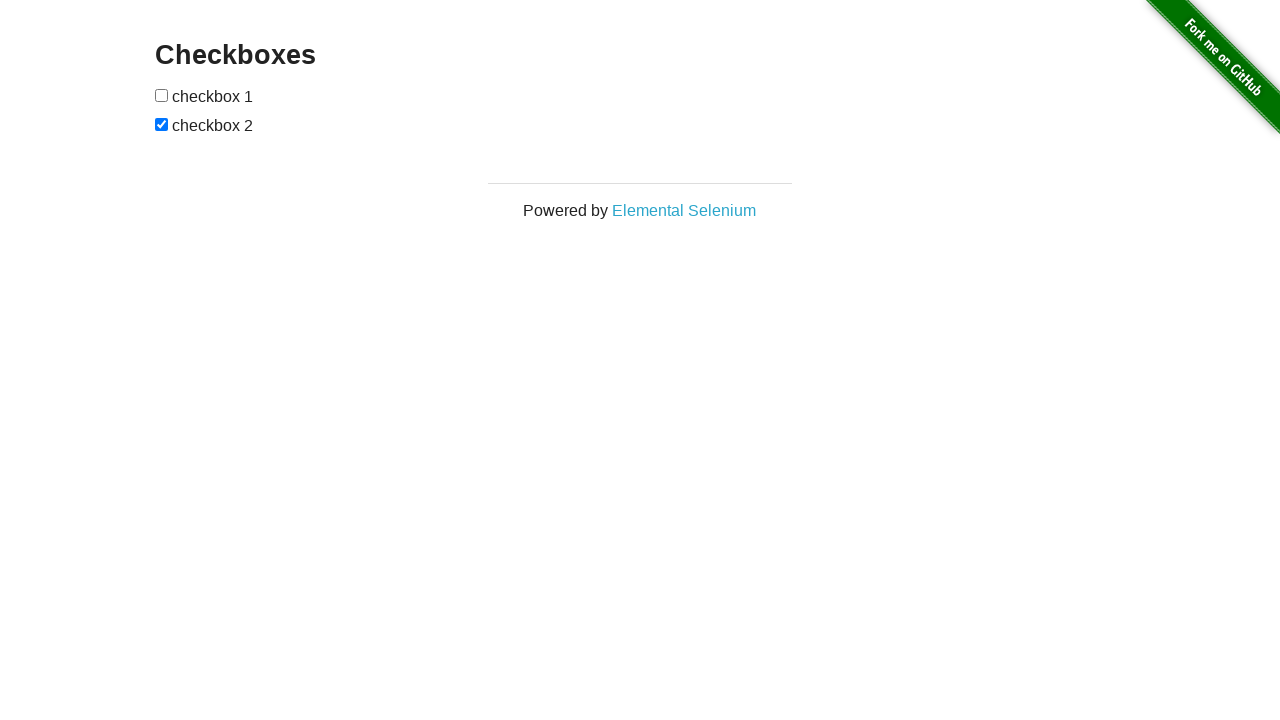

Located all checkboxes on the page
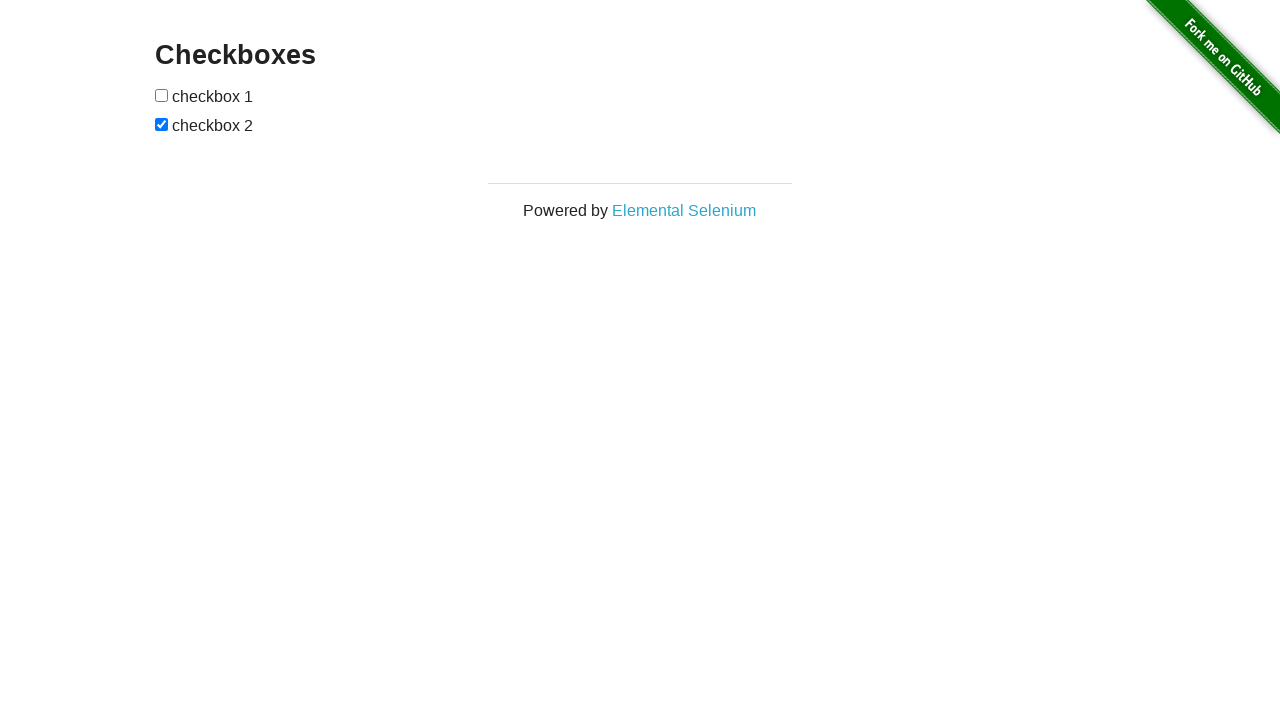

Clicked the first checkbox to toggle its state at (162, 95) on input[type='checkbox'] >> nth=0
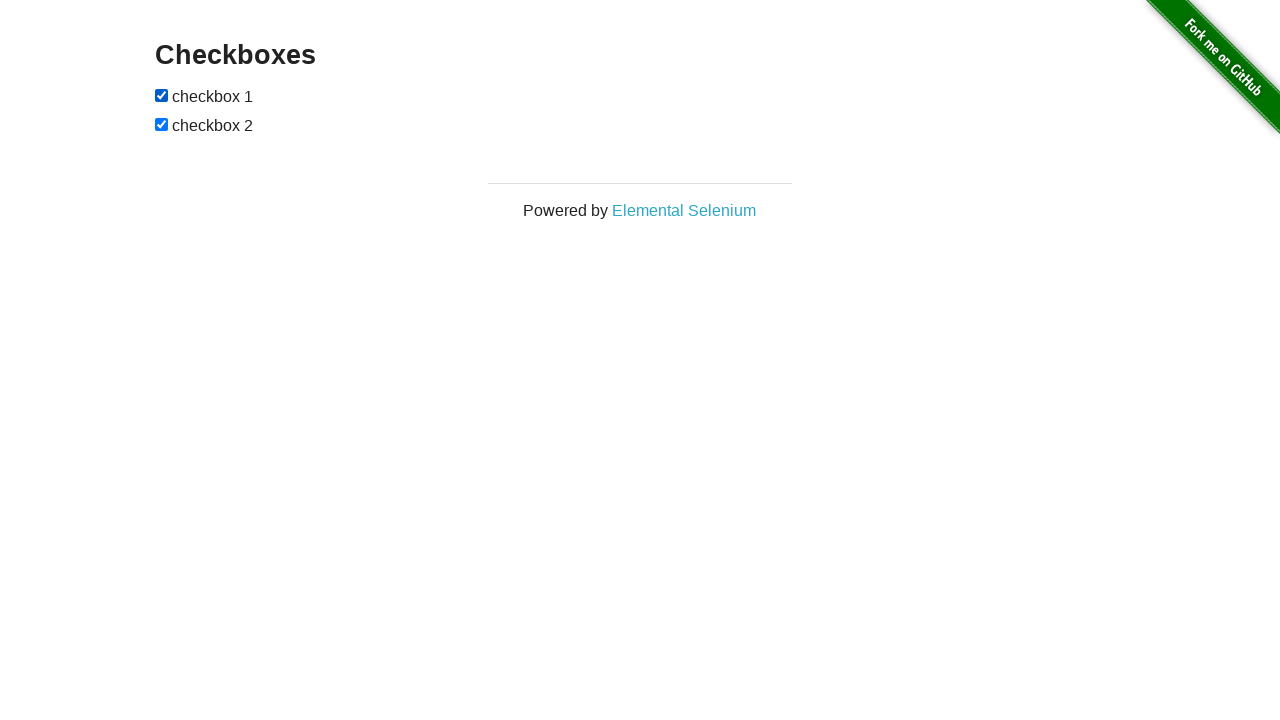

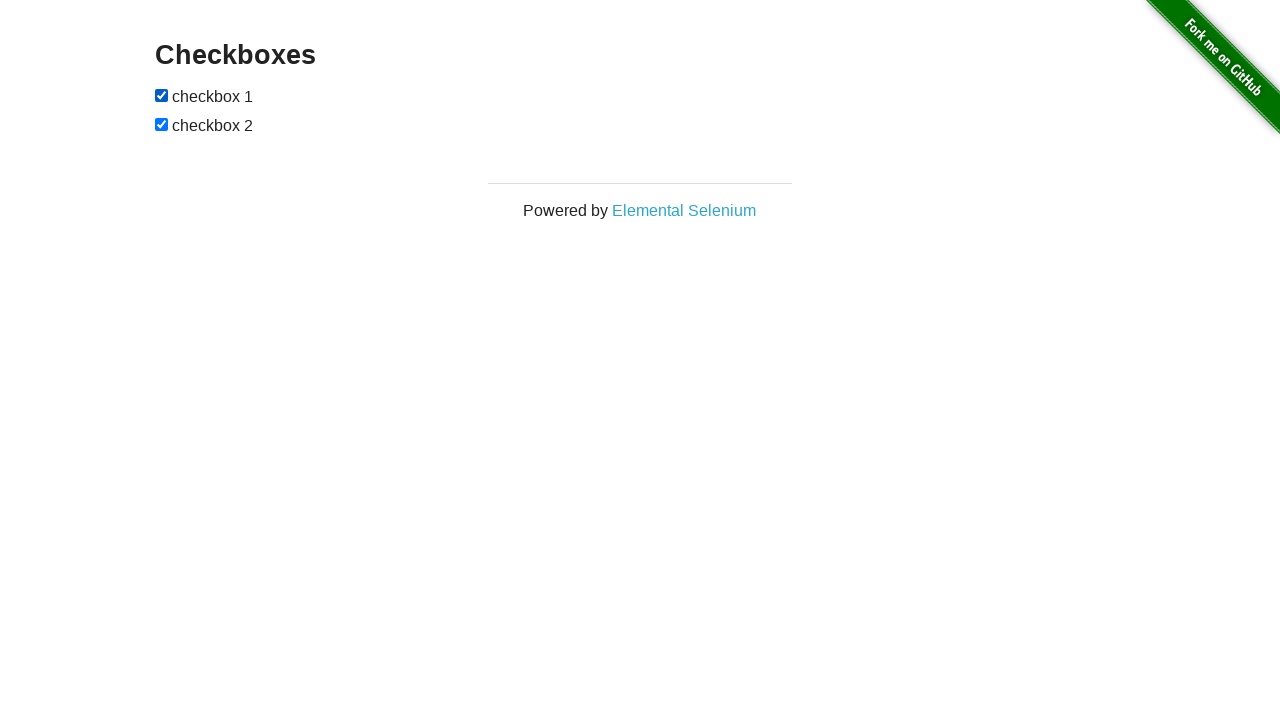